Tests that edits are cancelled when pressing Escape key

Starting URL: https://demo.playwright.dev/todomvc

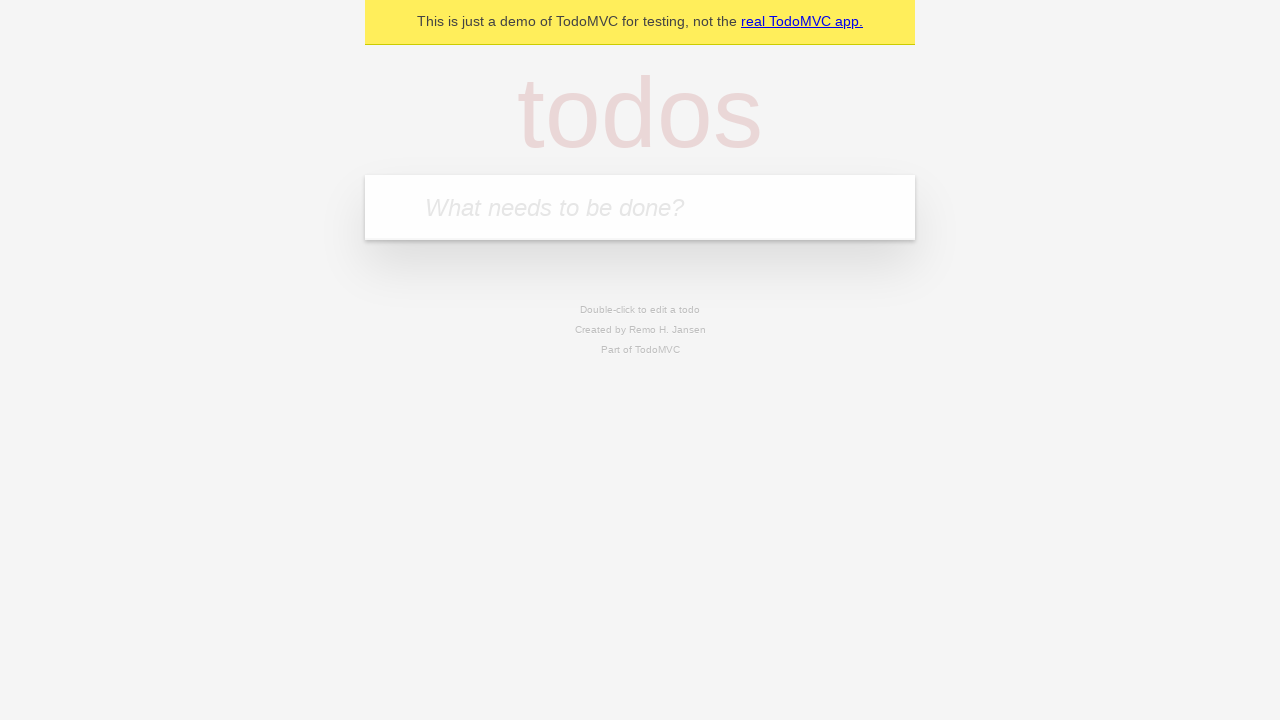

Filled todo input with 'buy some cheese' on internal:attr=[placeholder="What needs to be done?"i]
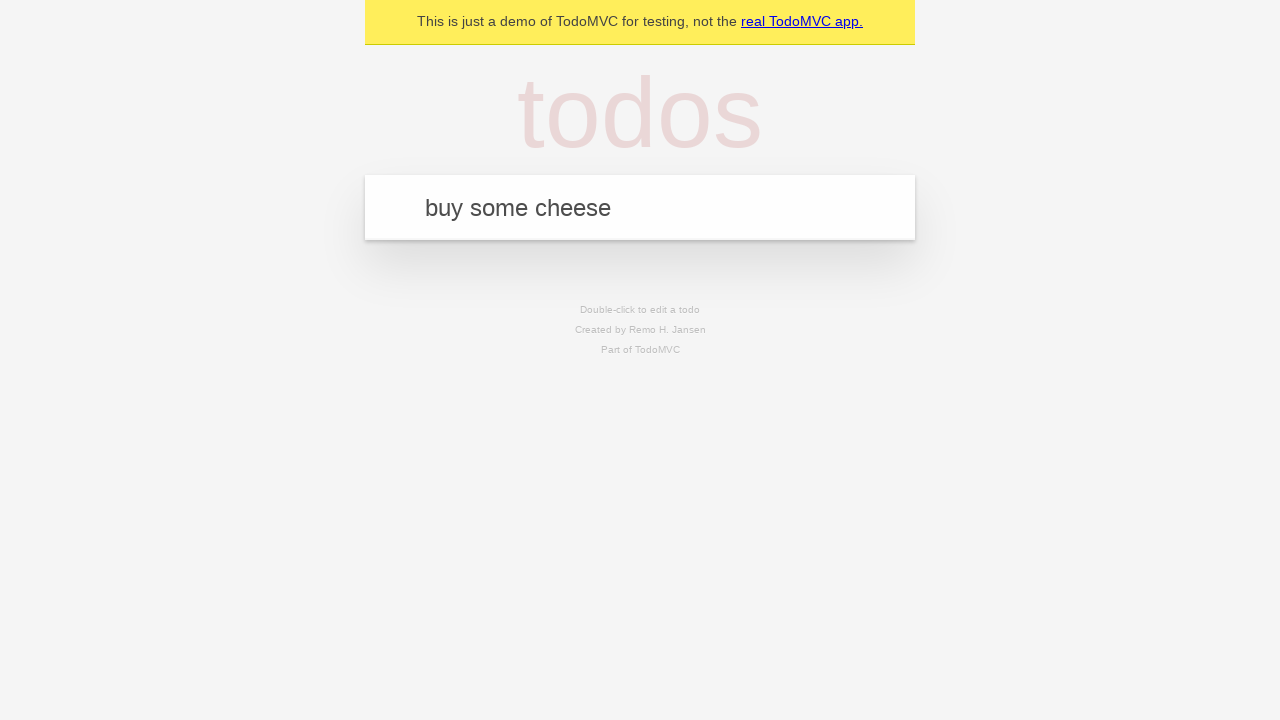

Pressed Enter to create first todo item on internal:attr=[placeholder="What needs to be done?"i]
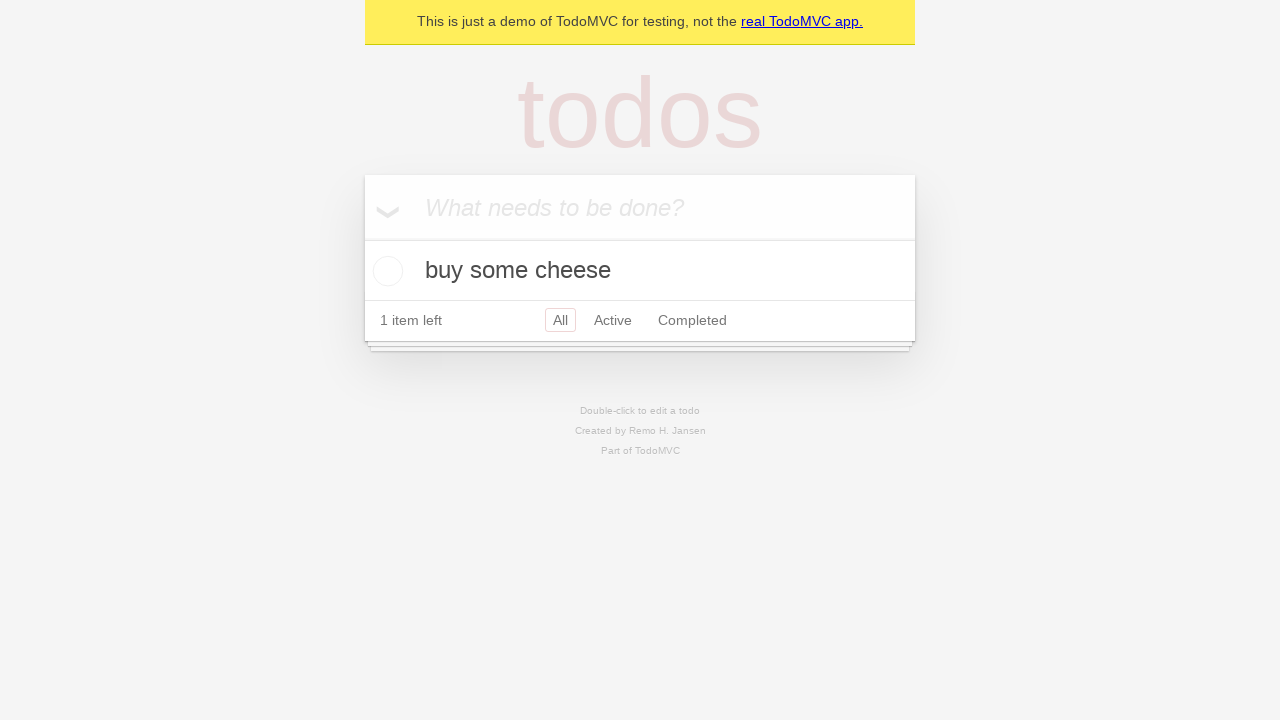

Filled todo input with 'feed the cat' on internal:attr=[placeholder="What needs to be done?"i]
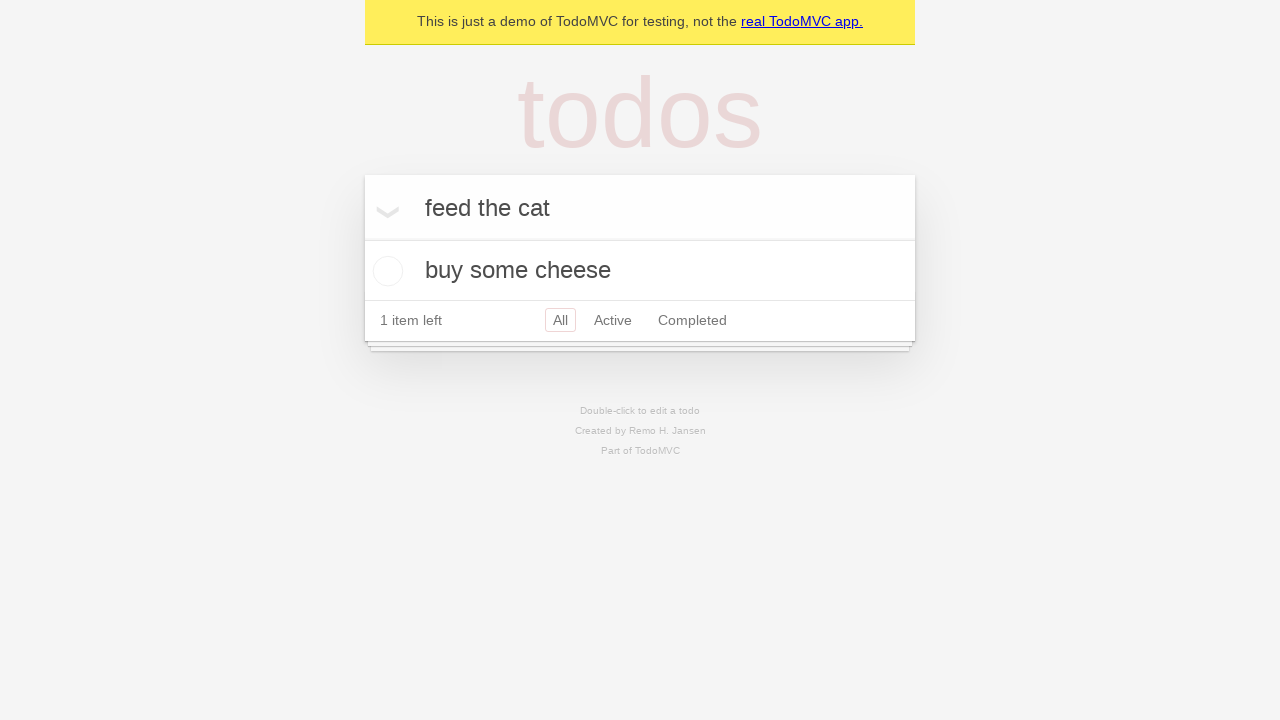

Pressed Enter to create second todo item on internal:attr=[placeholder="What needs to be done?"i]
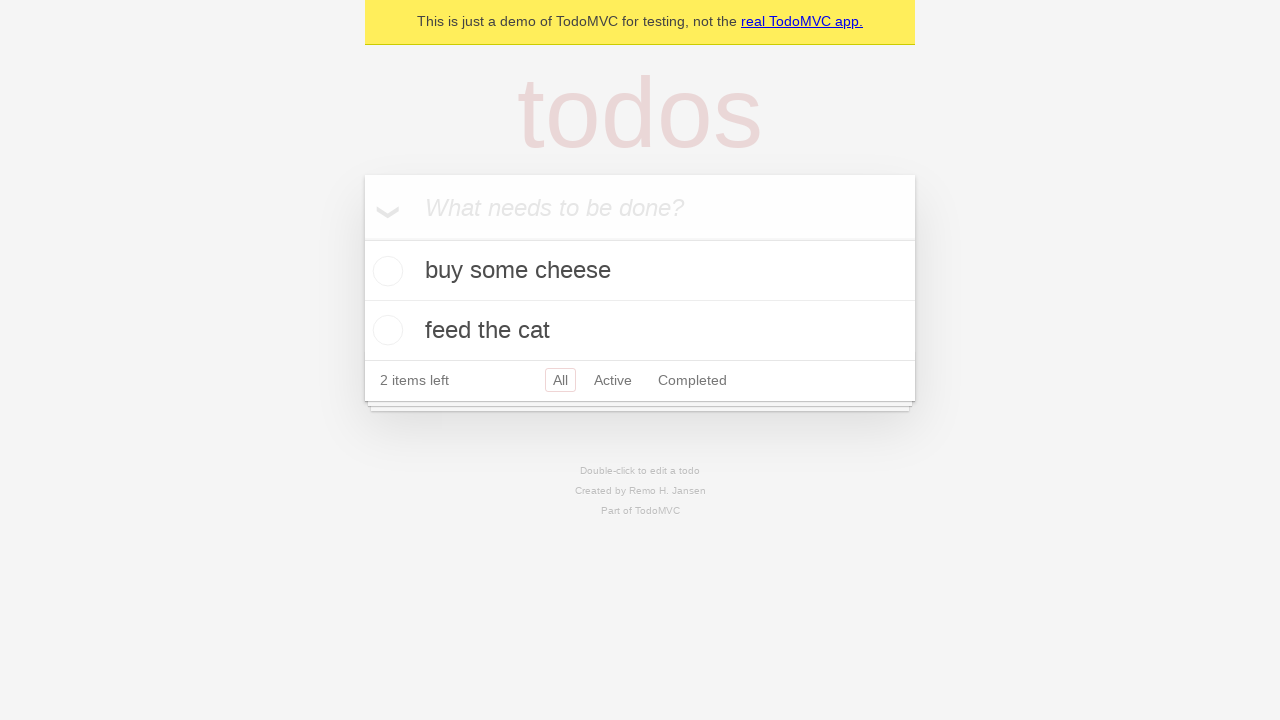

Filled todo input with 'book a doctors appointment' on internal:attr=[placeholder="What needs to be done?"i]
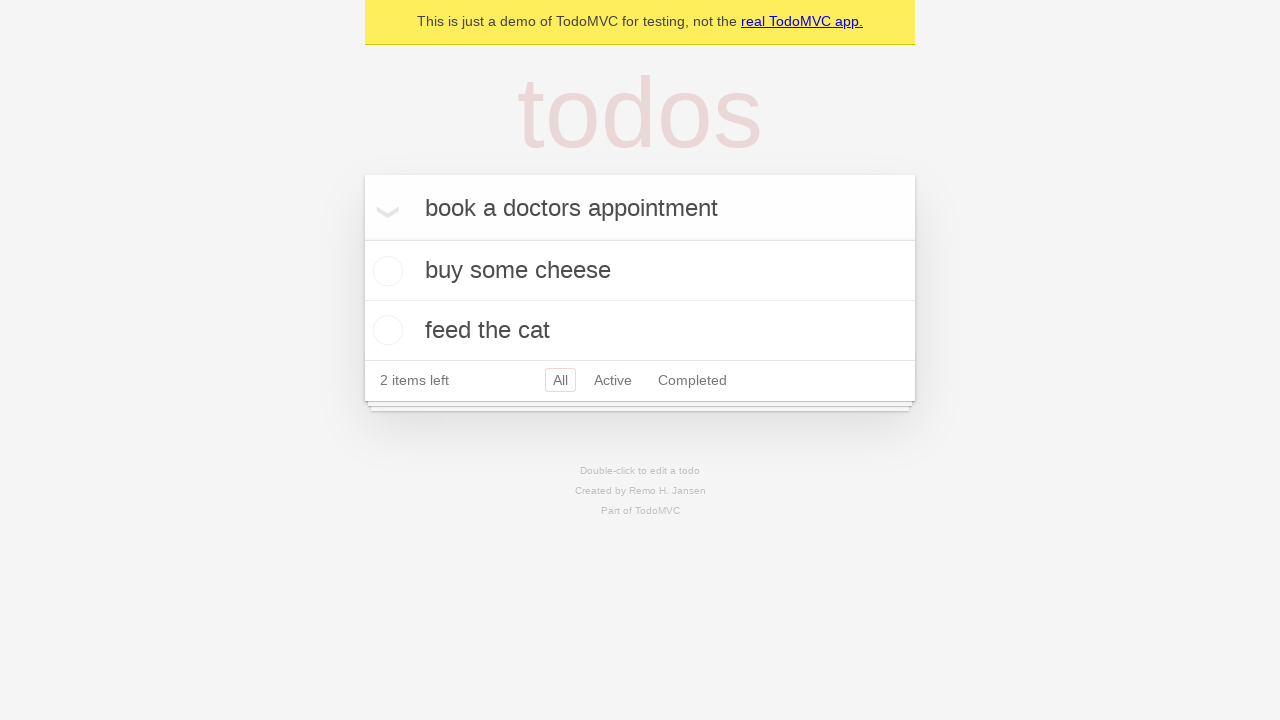

Pressed Enter to create third todo item on internal:attr=[placeholder="What needs to be done?"i]
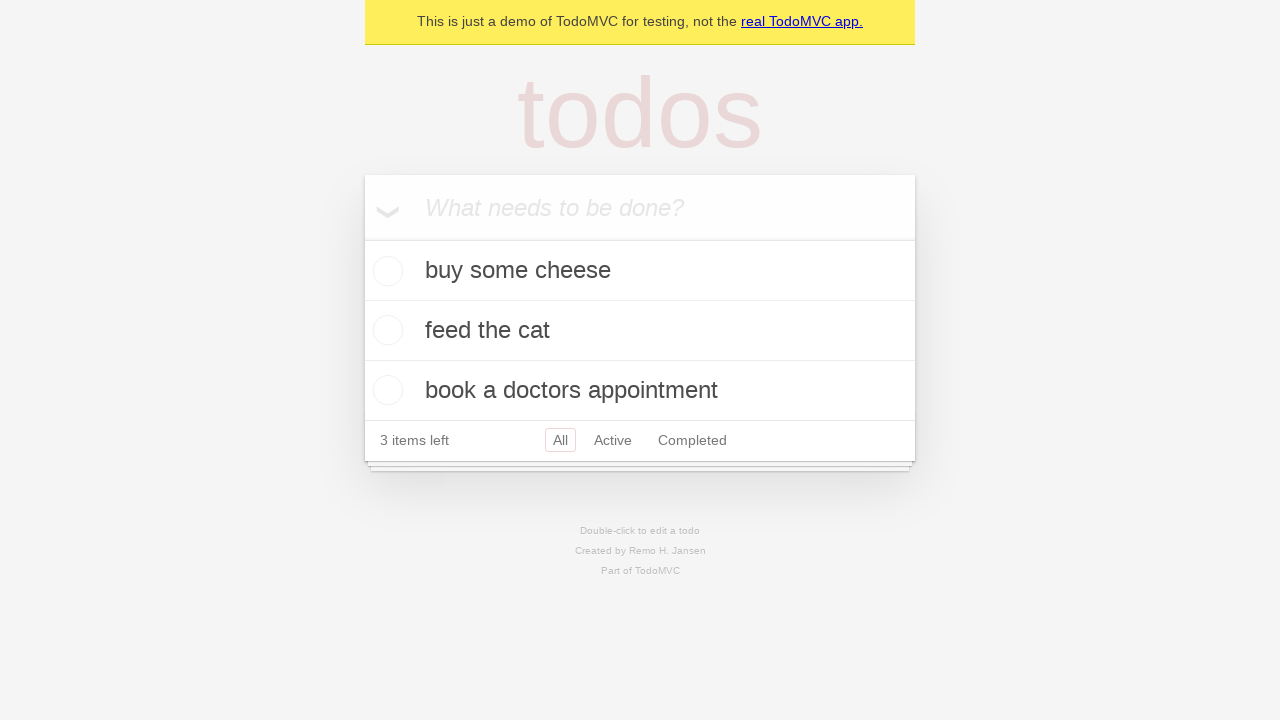

Double-clicked second todo item to enter edit mode at (640, 331) on internal:testid=[data-testid="todo-item"s] >> nth=1
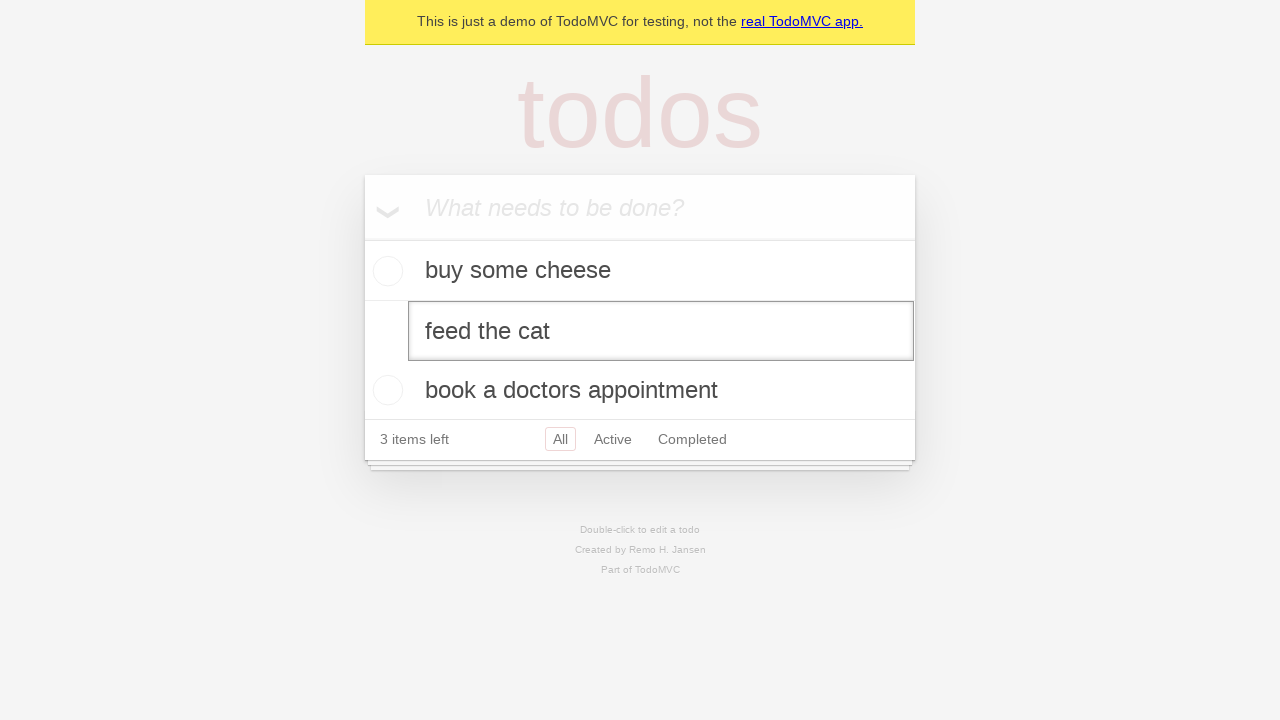

Edited second todo item text to 'buy some sausages' on internal:testid=[data-testid="todo-item"s] >> nth=1 >> internal:role=textbox[nam
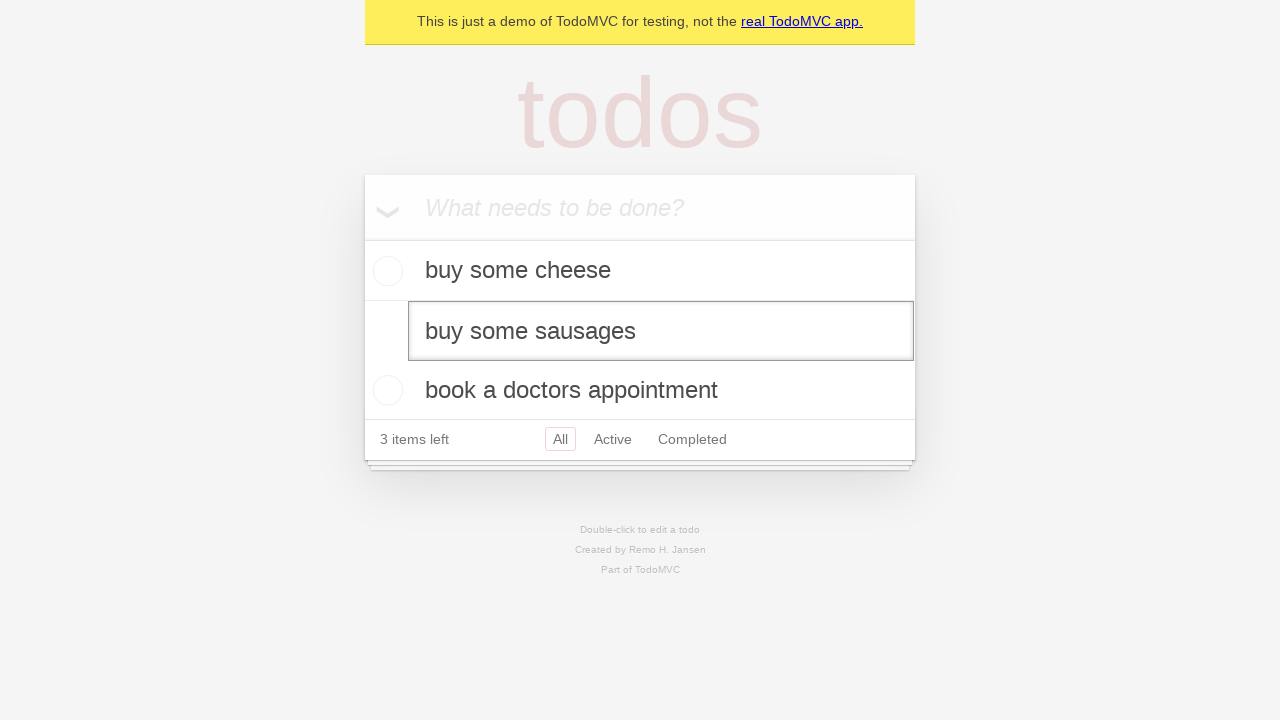

Pressed Escape key to cancel edit on second todo item on internal:testid=[data-testid="todo-item"s] >> nth=1 >> internal:role=textbox[nam
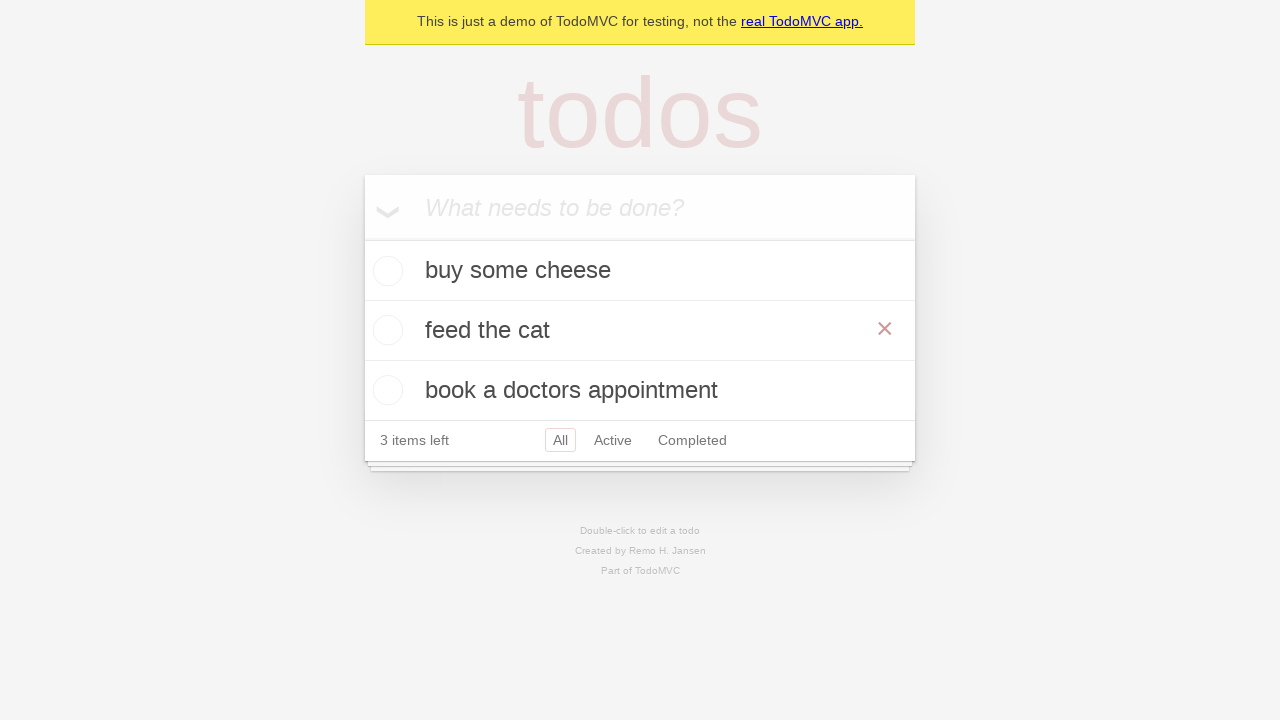

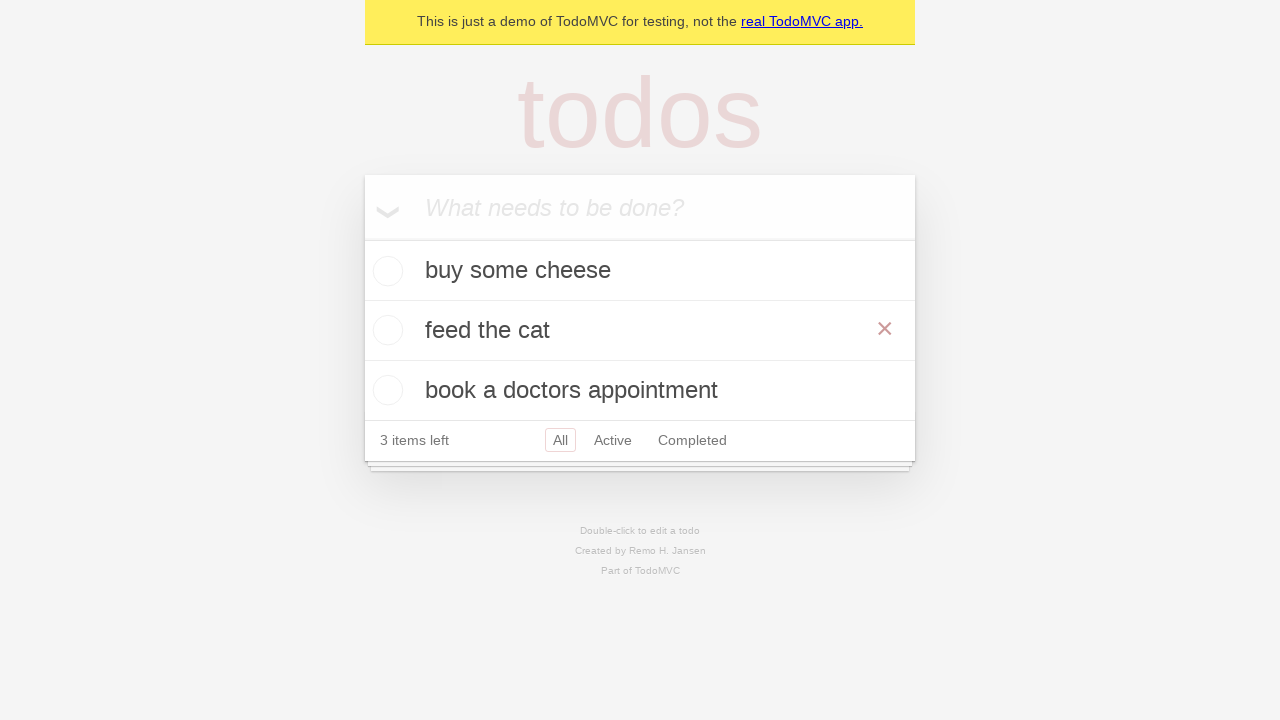